Tests that entered text is trimmed when editing a todo item

Starting URL: https://demo.playwright.dev/todomvc

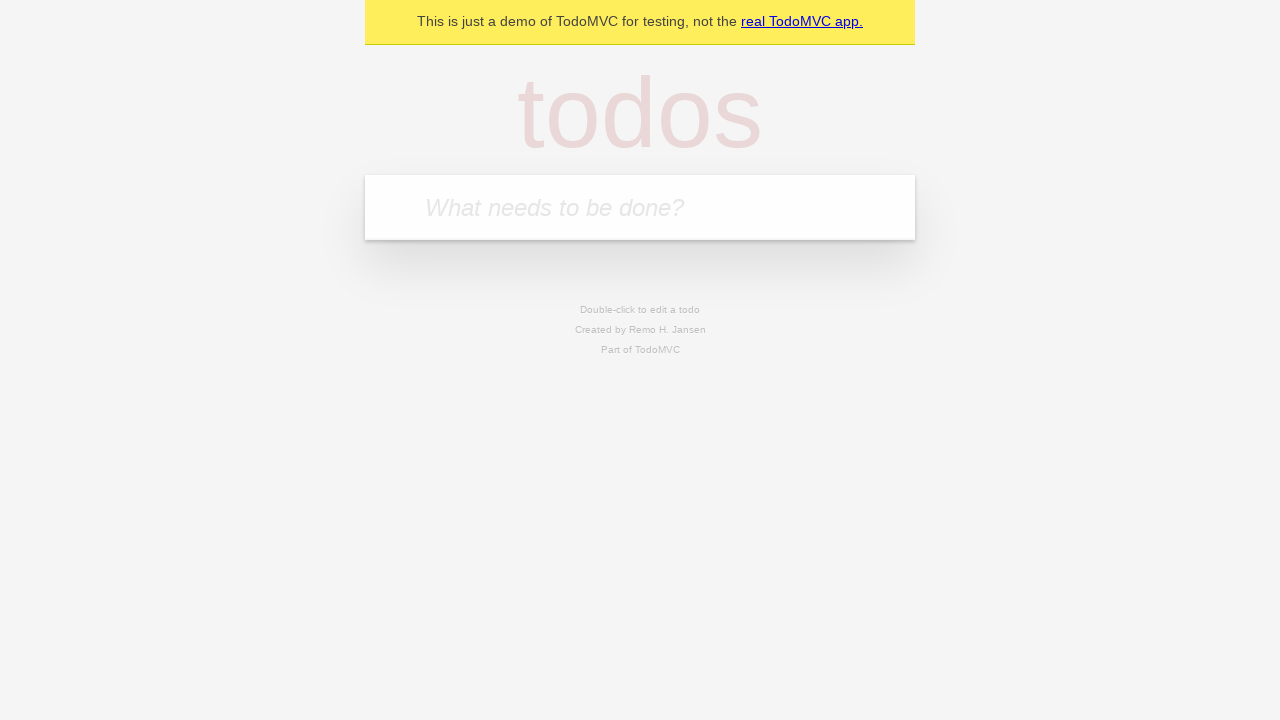

Filled todo input with 'buy some cheese' on internal:attr=[placeholder="What needs to be done?"i]
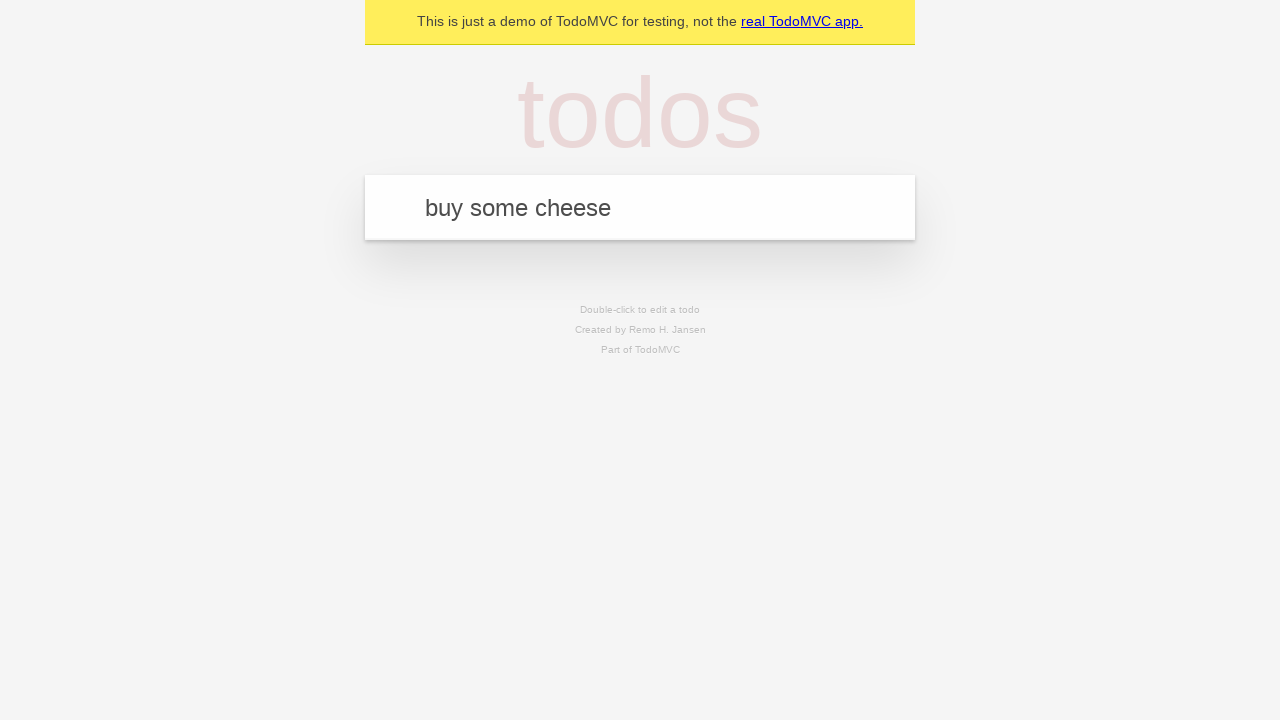

Pressed Enter to create first todo item on internal:attr=[placeholder="What needs to be done?"i]
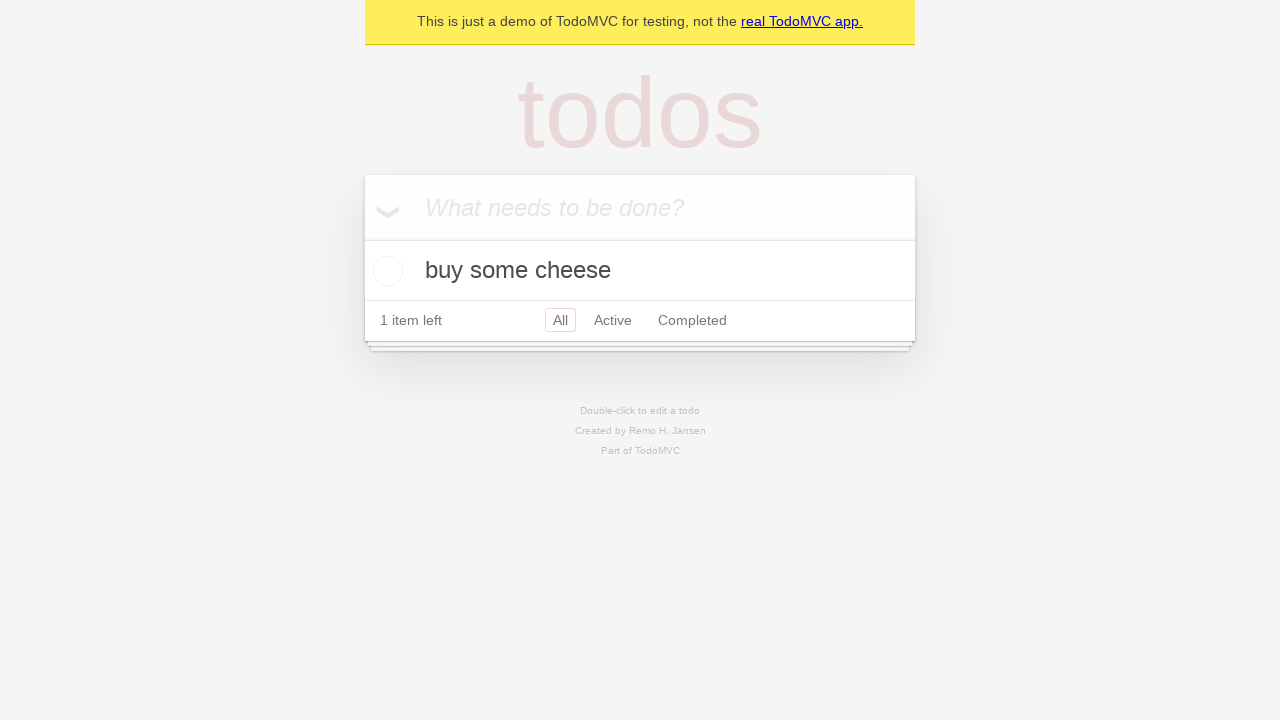

Filled todo input with 'feed the cat' on internal:attr=[placeholder="What needs to be done?"i]
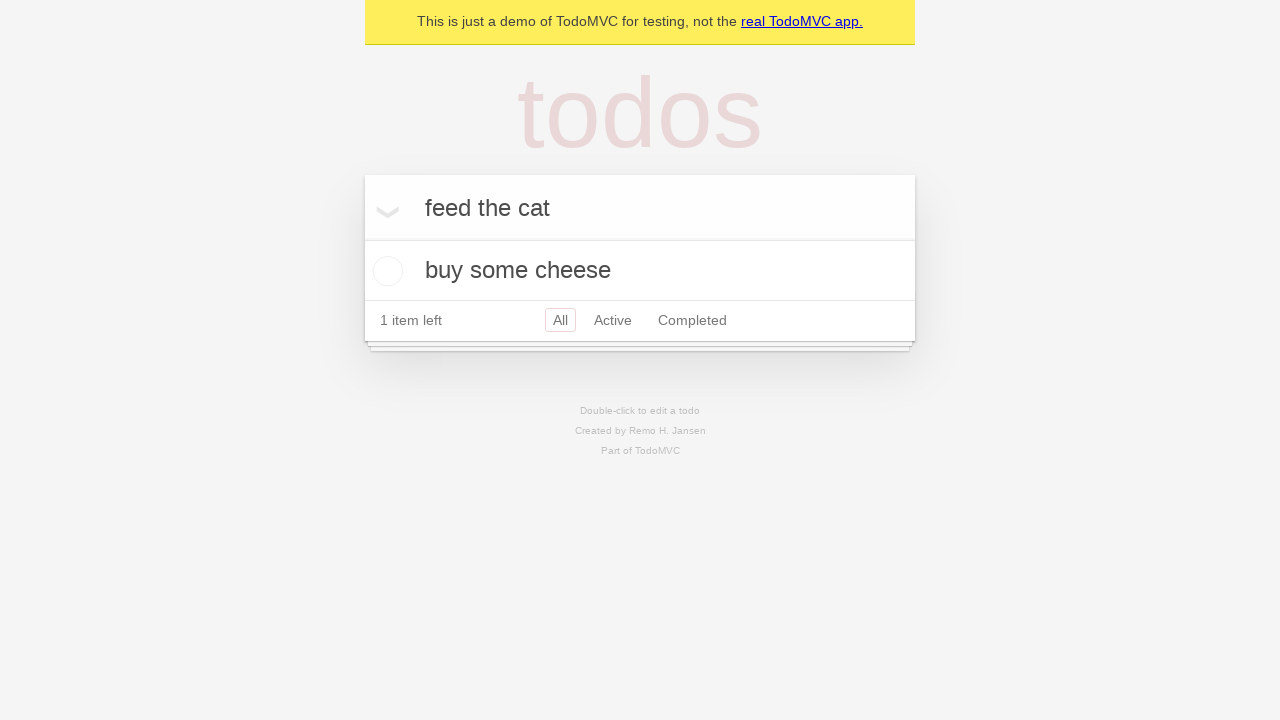

Pressed Enter to create second todo item on internal:attr=[placeholder="What needs to be done?"i]
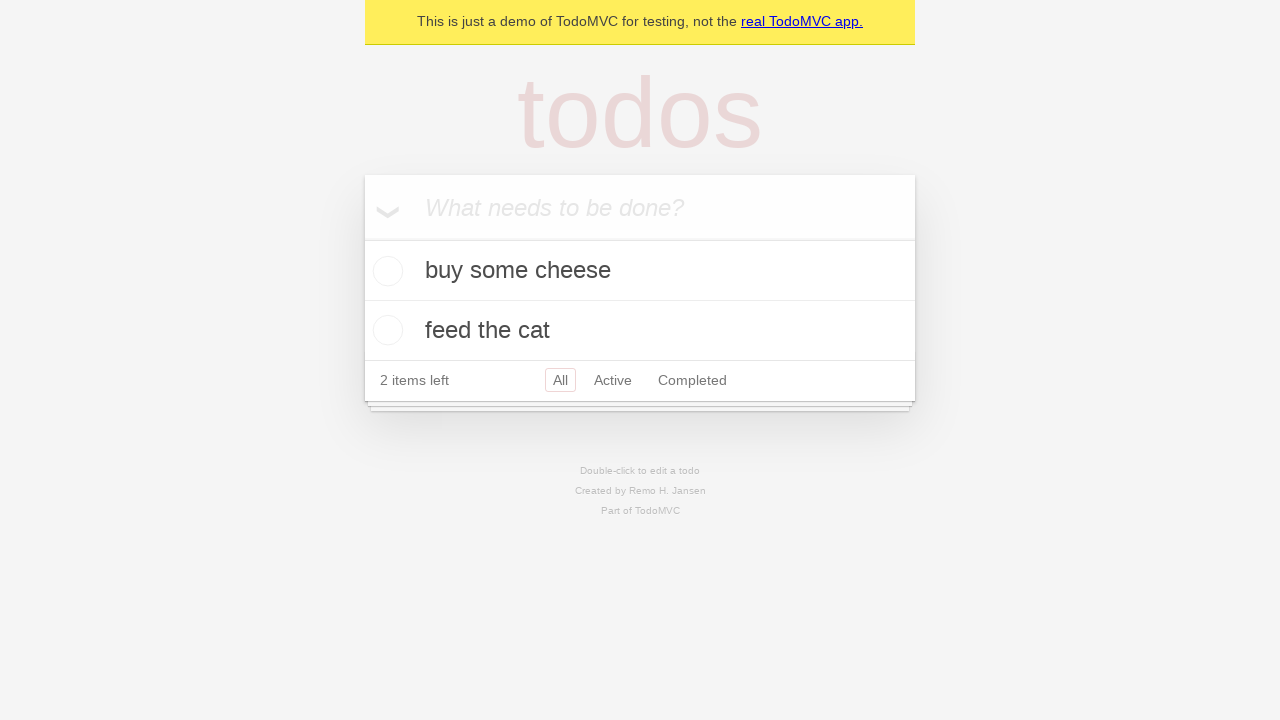

Filled todo input with 'book a doctors appointment' on internal:attr=[placeholder="What needs to be done?"i]
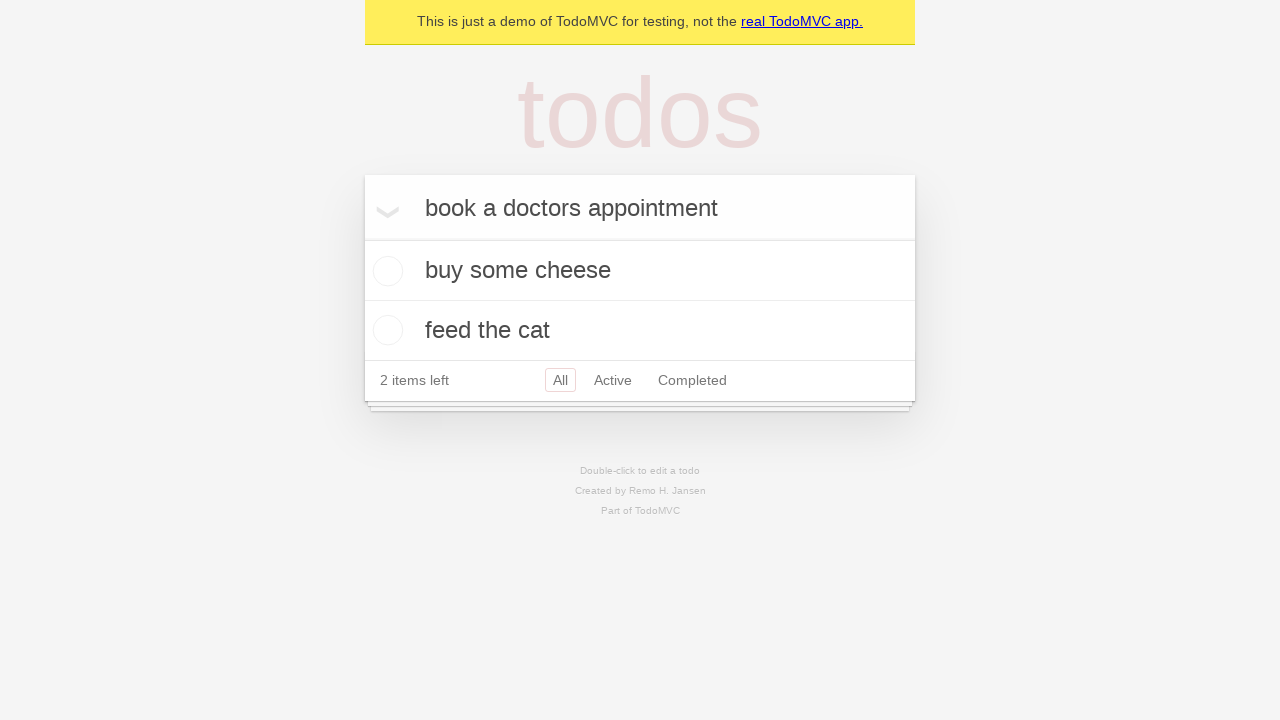

Pressed Enter to create third todo item on internal:attr=[placeholder="What needs to be done?"i]
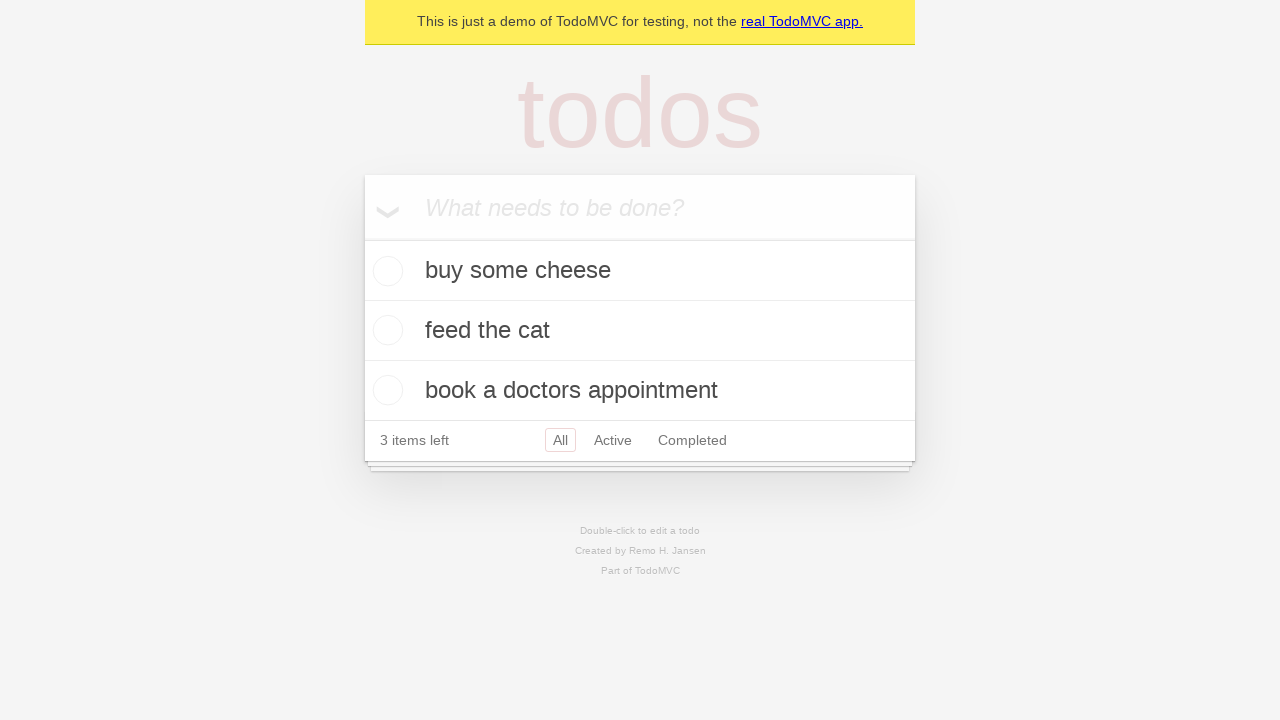

Double-clicked second todo item to enter edit mode at (640, 331) on internal:testid=[data-testid="todo-item"s] >> nth=1
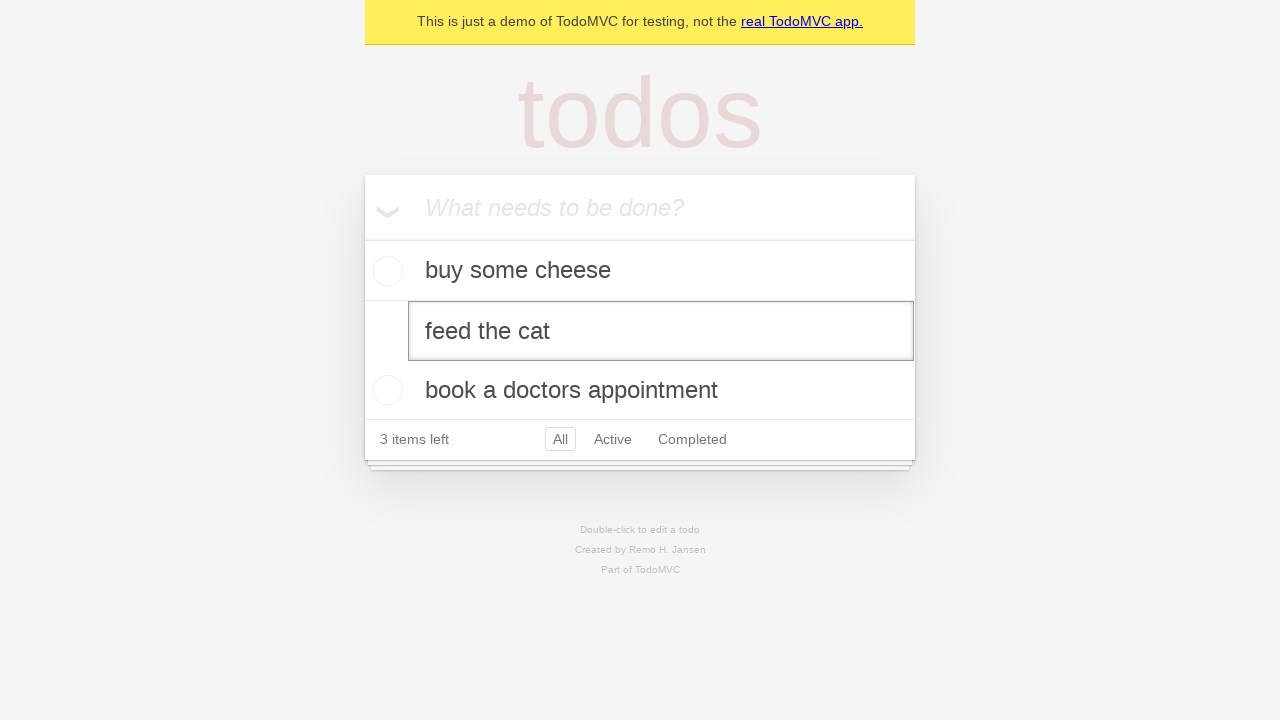

Filled edit field with '    buy some sausages    ' (with leading and trailing spaces) on internal:testid=[data-testid="todo-item"s] >> nth=1 >> internal:role=textbox[nam
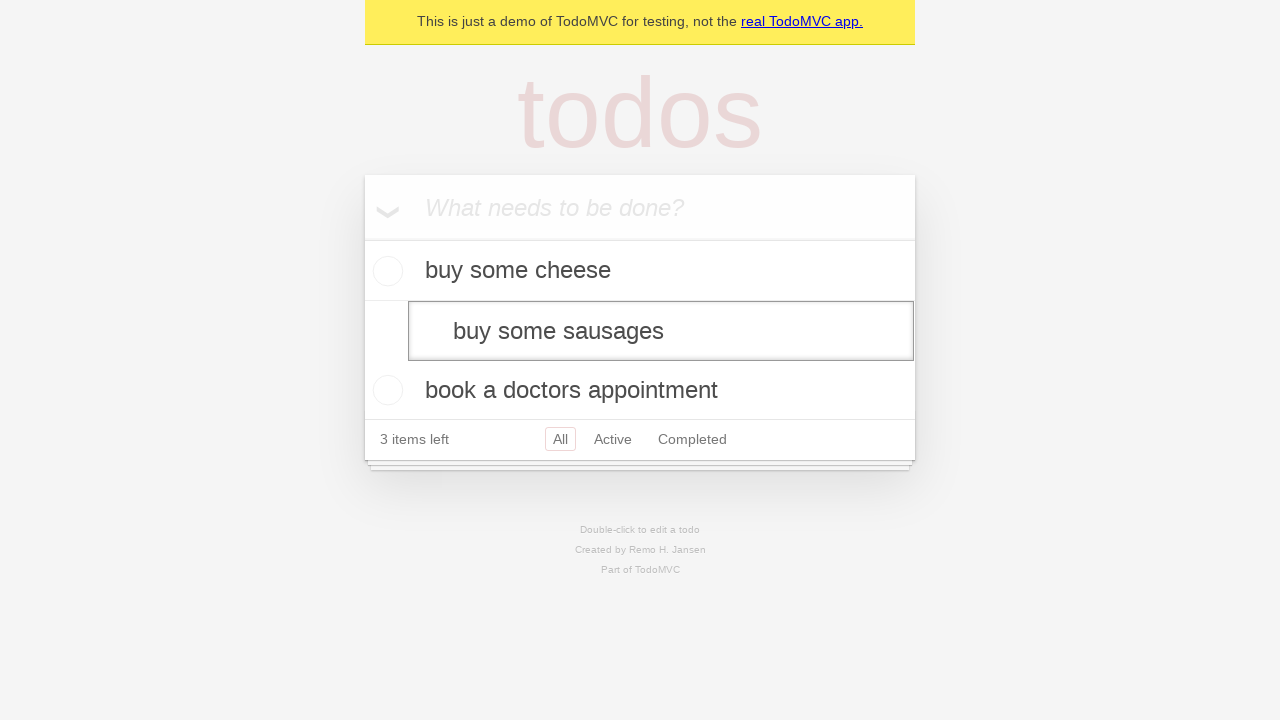

Pressed Enter to save edited todo item with trimmed text on internal:testid=[data-testid="todo-item"s] >> nth=1 >> internal:role=textbox[nam
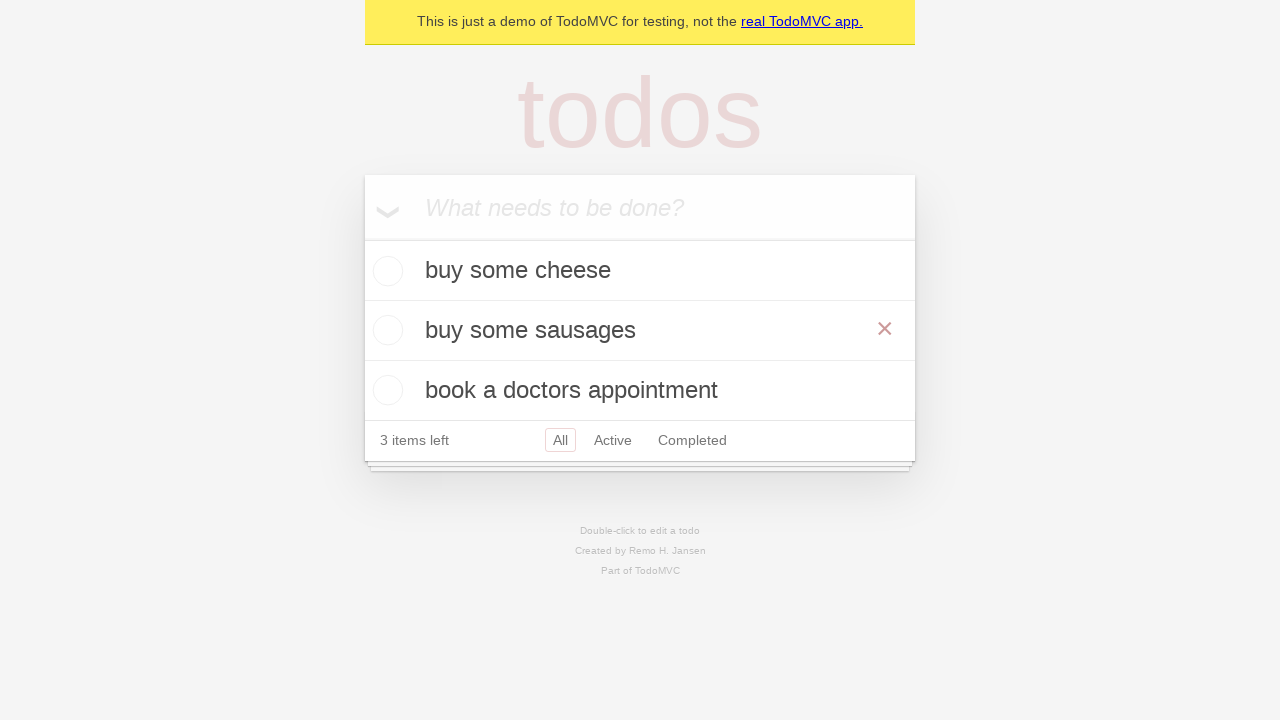

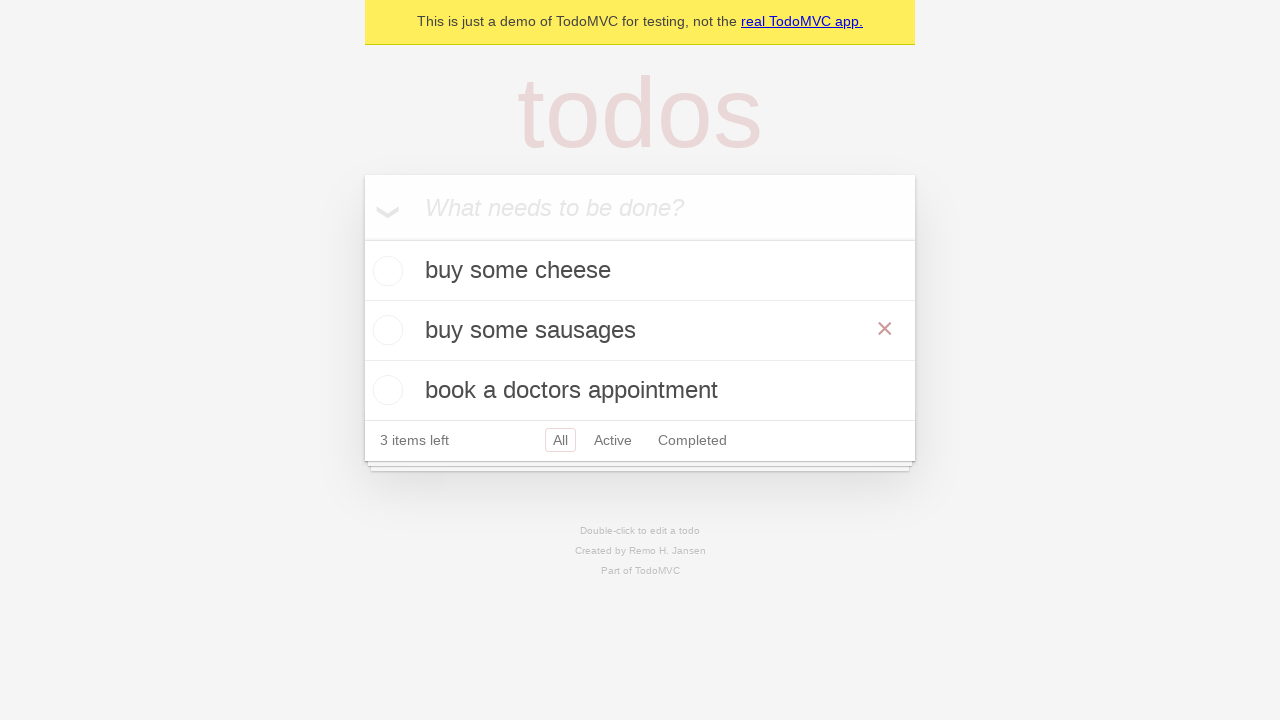